Tests dropdown manipulation by selecting a value from a dropdown menu and verifying the selection

Starting URL: https://www.rahulshettyacademy.com/loginpagePractise/

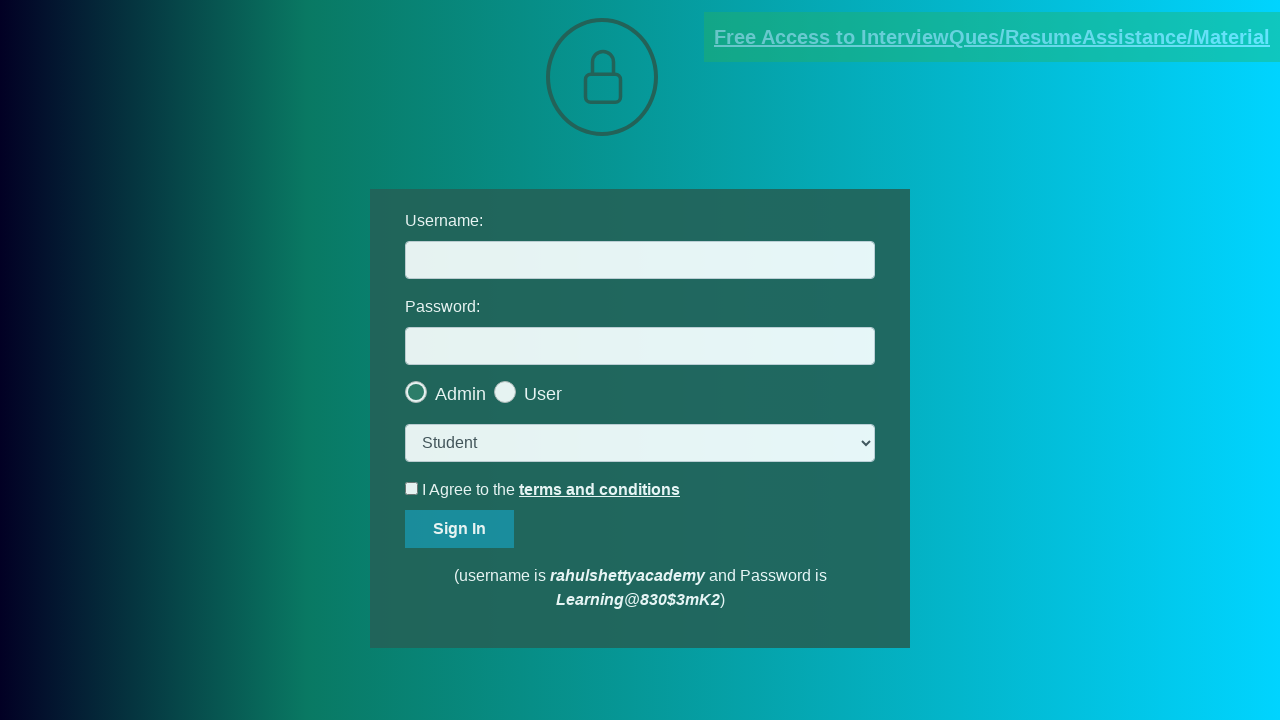

Located dropdown menu element
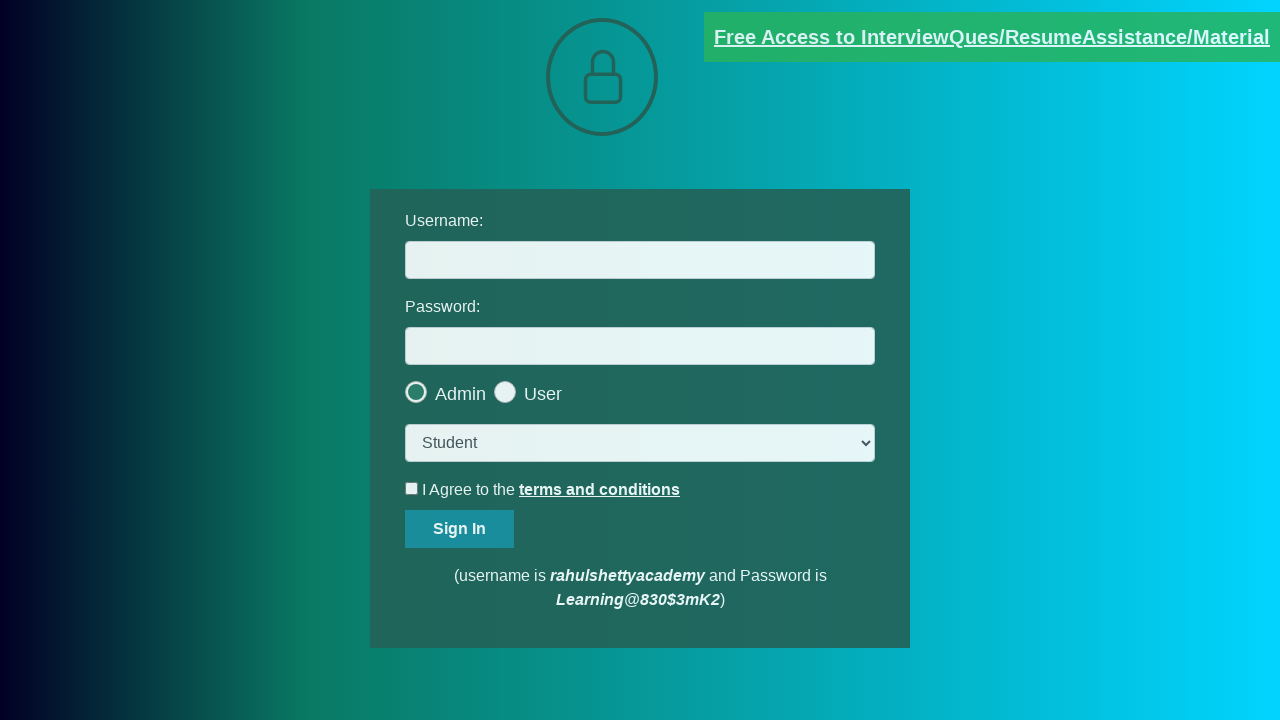

Selected 'consult' option from dropdown on select.form-control
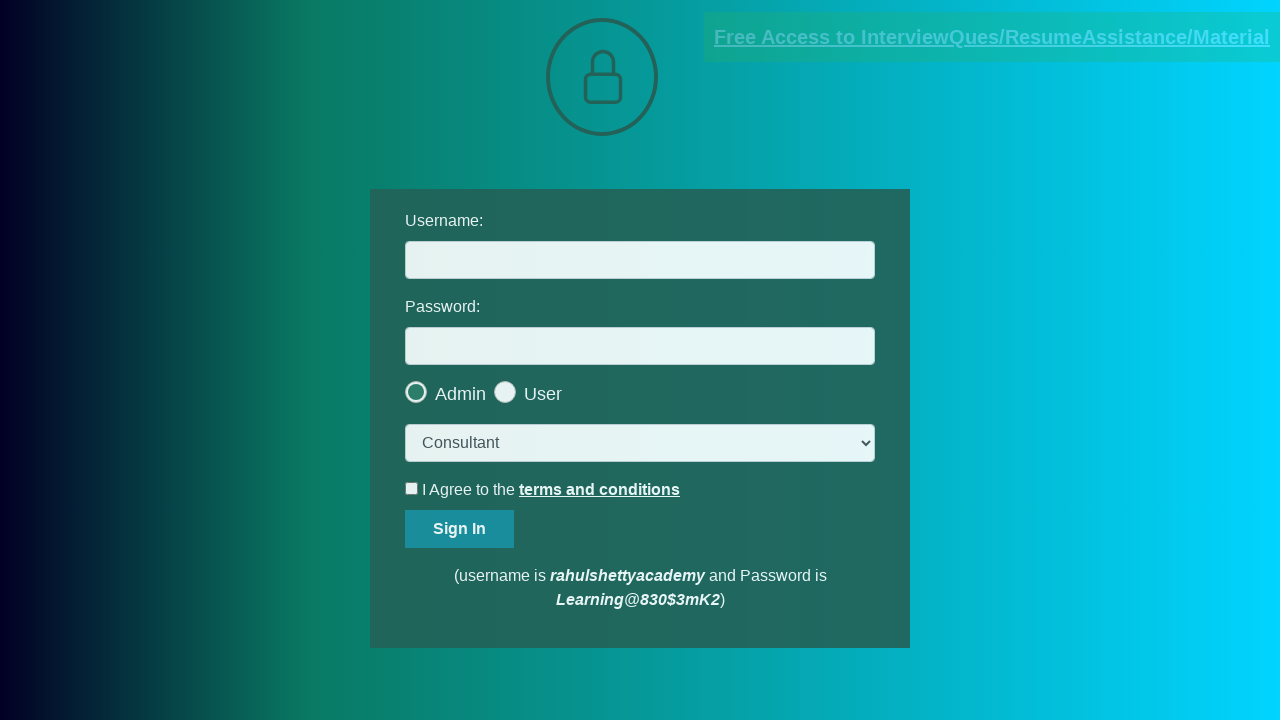

Verified that 'consult' was selected in dropdown
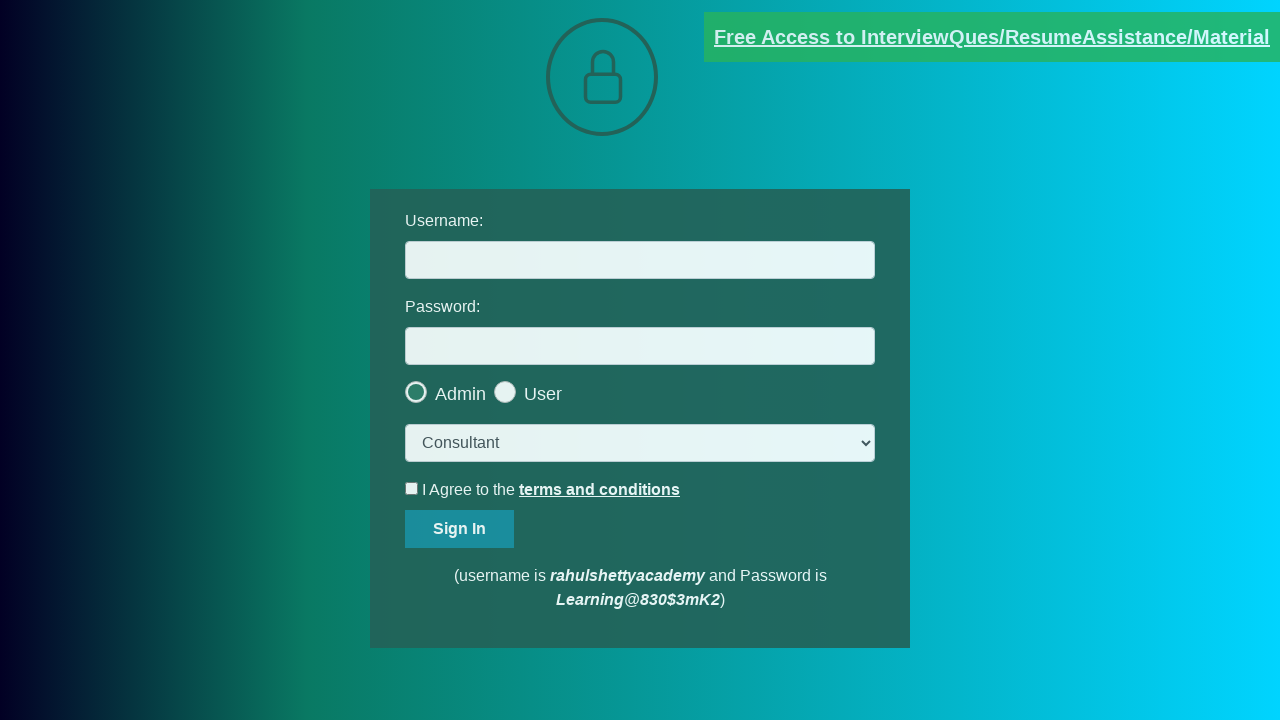

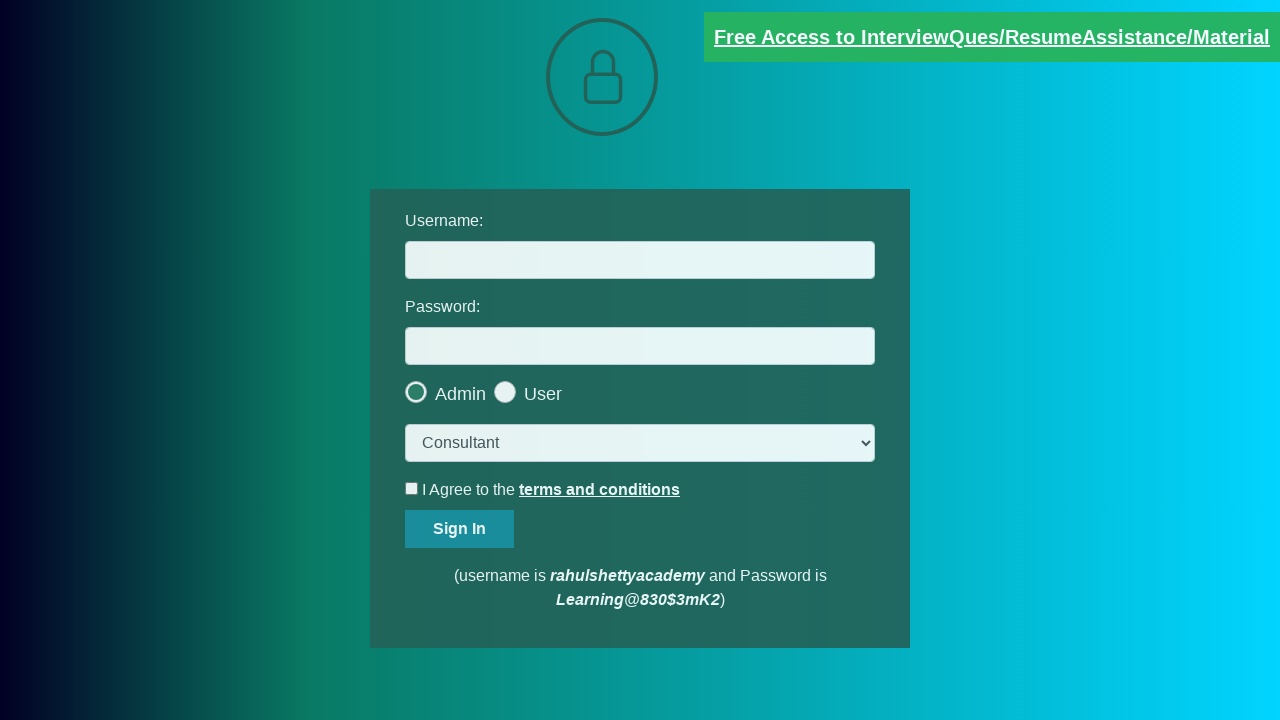